Navigates to the Mindrisers website and waits for the page to load

Starting URL: https://www.mindrisers.com.np/-

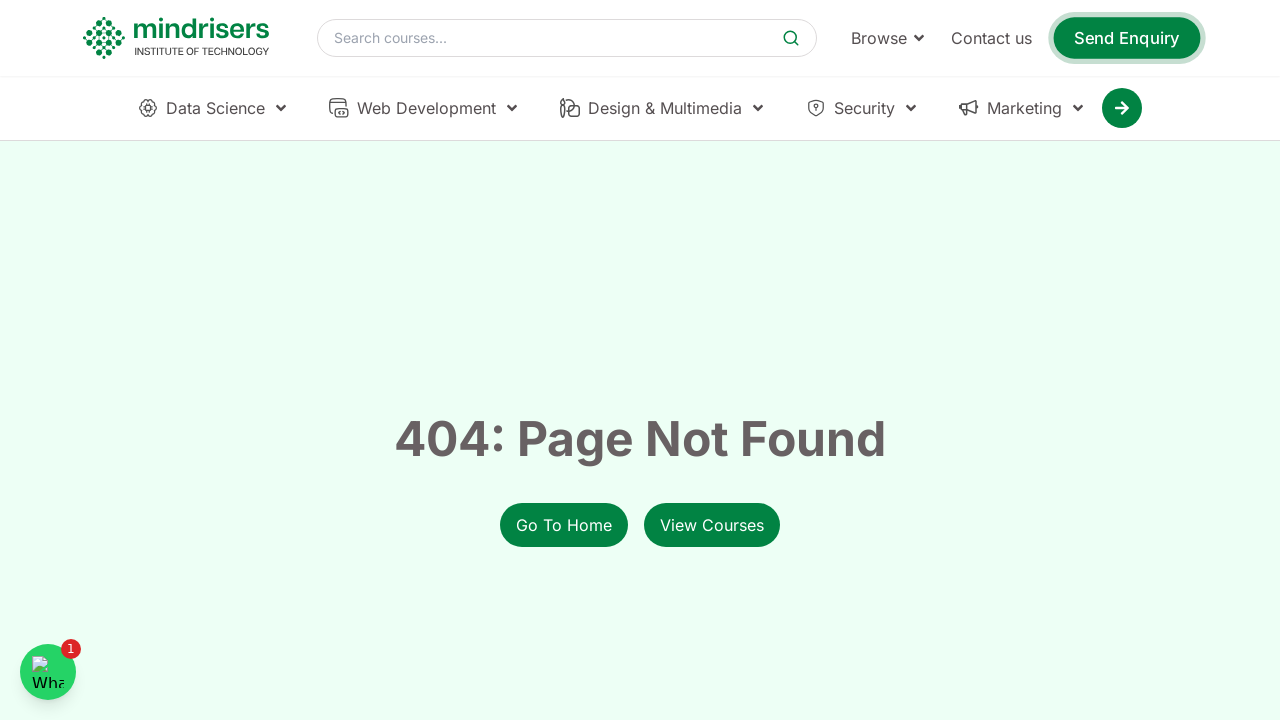

Waited for page to fully load (networkidle state reached)
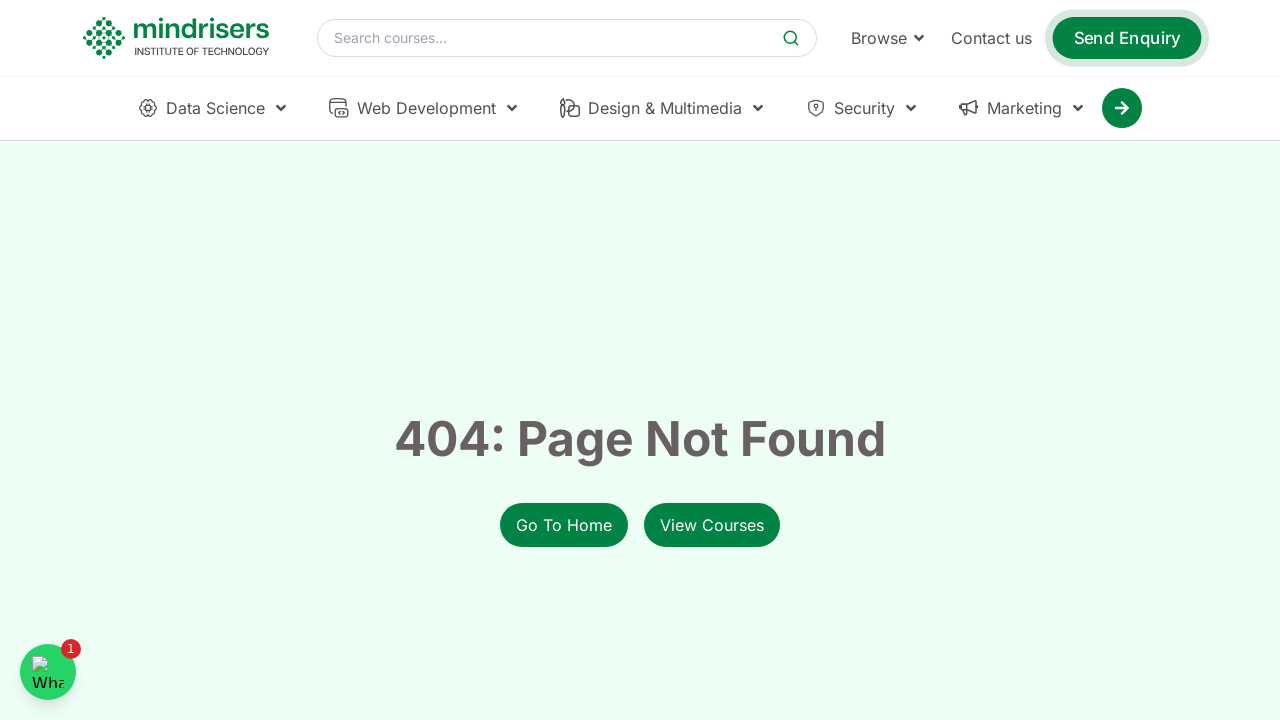

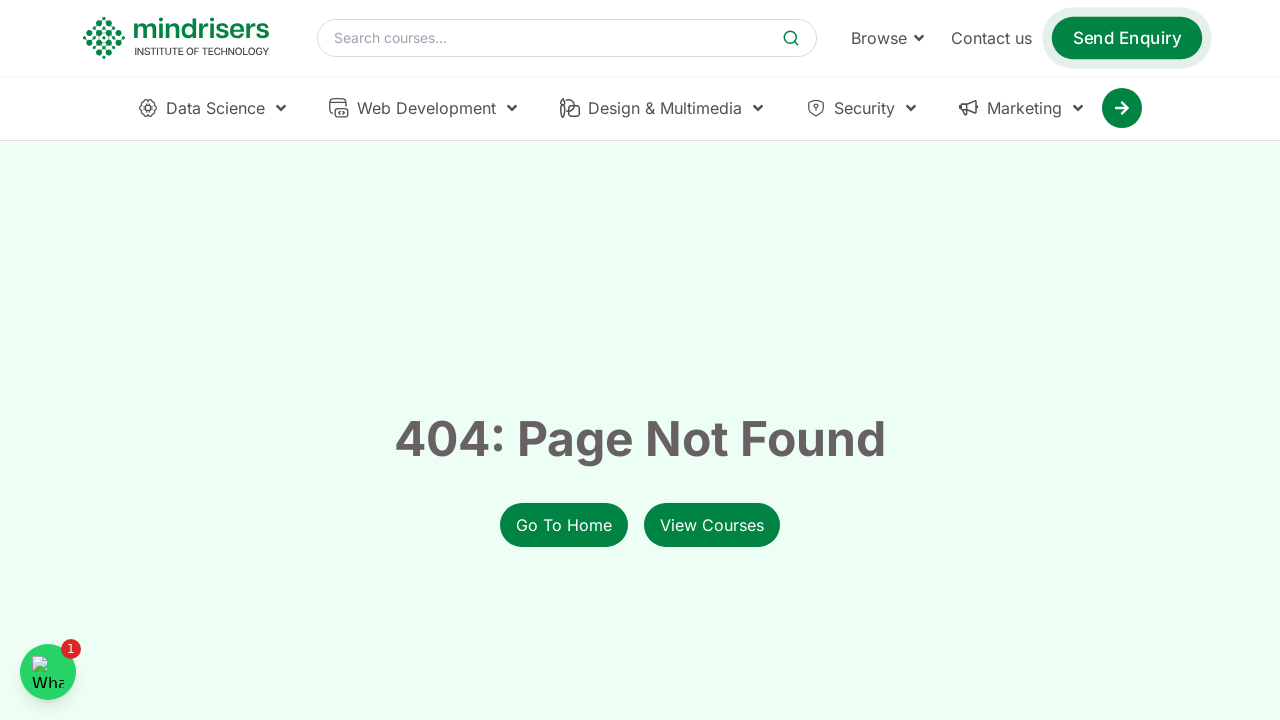